Tests various link interactions on the links page including clicking API links and links that open new tabs.

Starting URL: https://demoqa.com/links

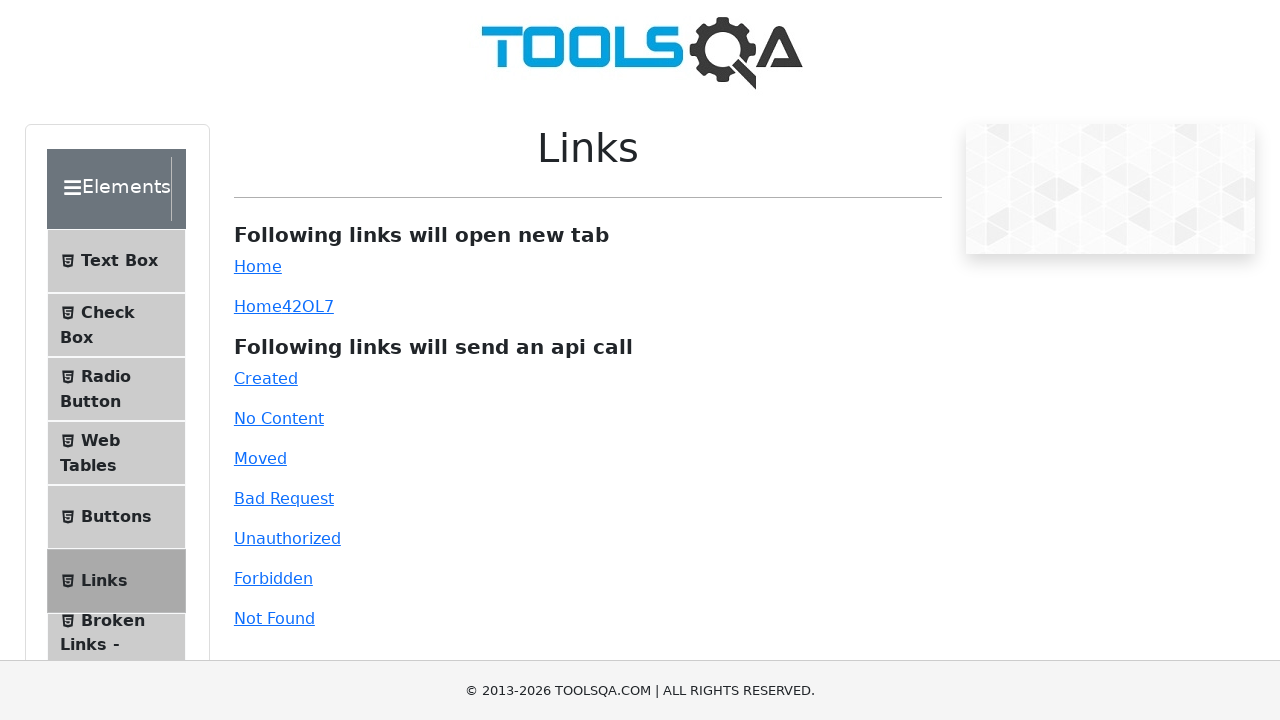

Clicked 'Created' API link at (266, 378) on xpath=//a[@id='created']
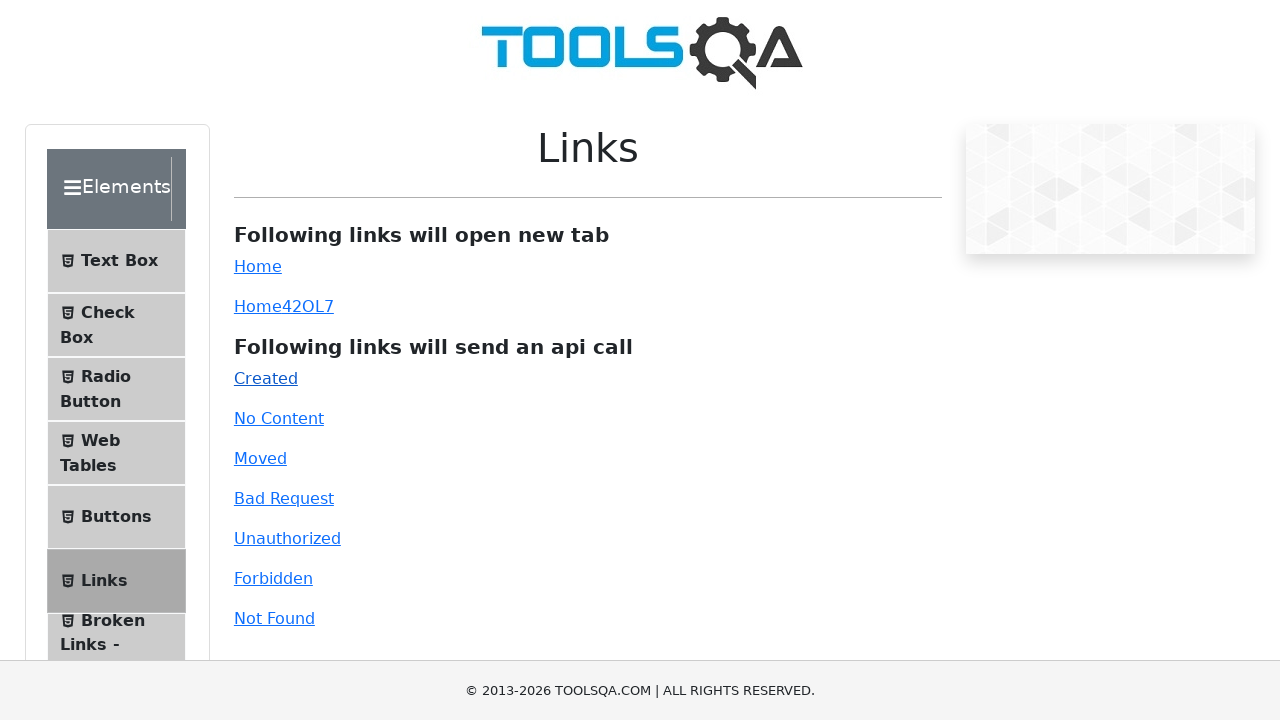

Clicked 'No Content' API link at (279, 418) on xpath=//a[@id='no-content']
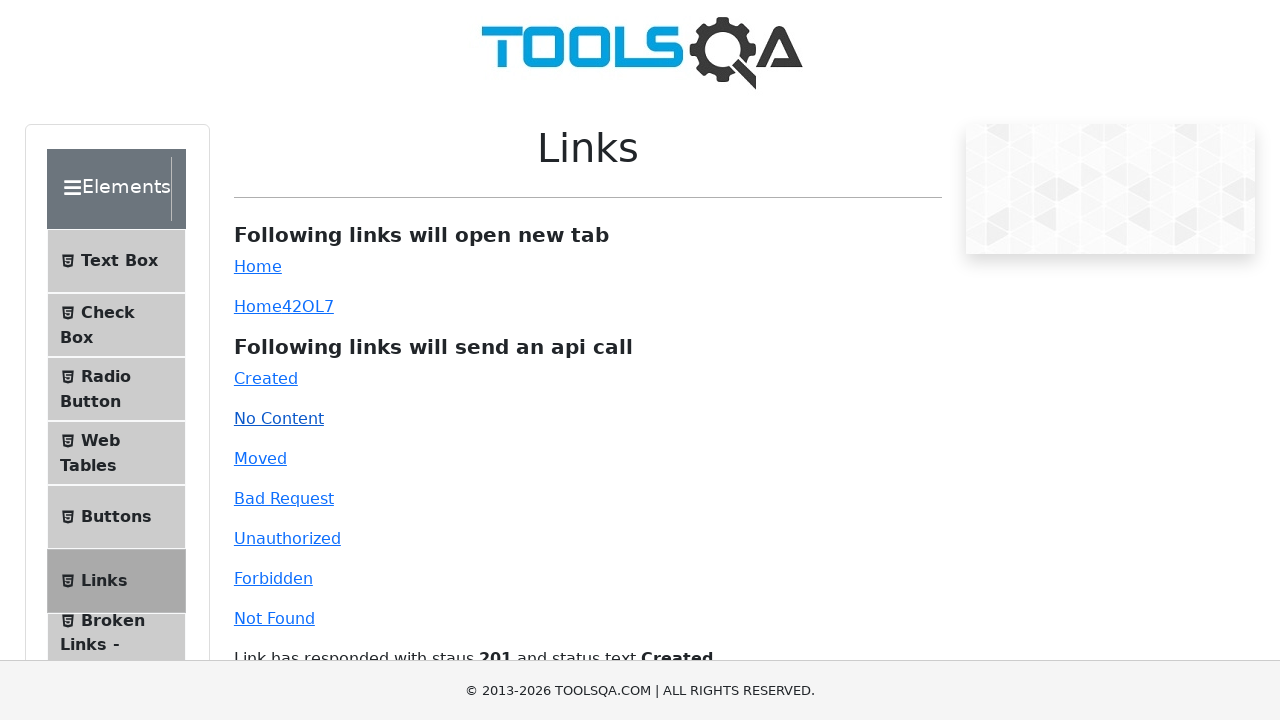

Clicked 'Moved' API link at (260, 458) on xpath=//a[@id='moved']
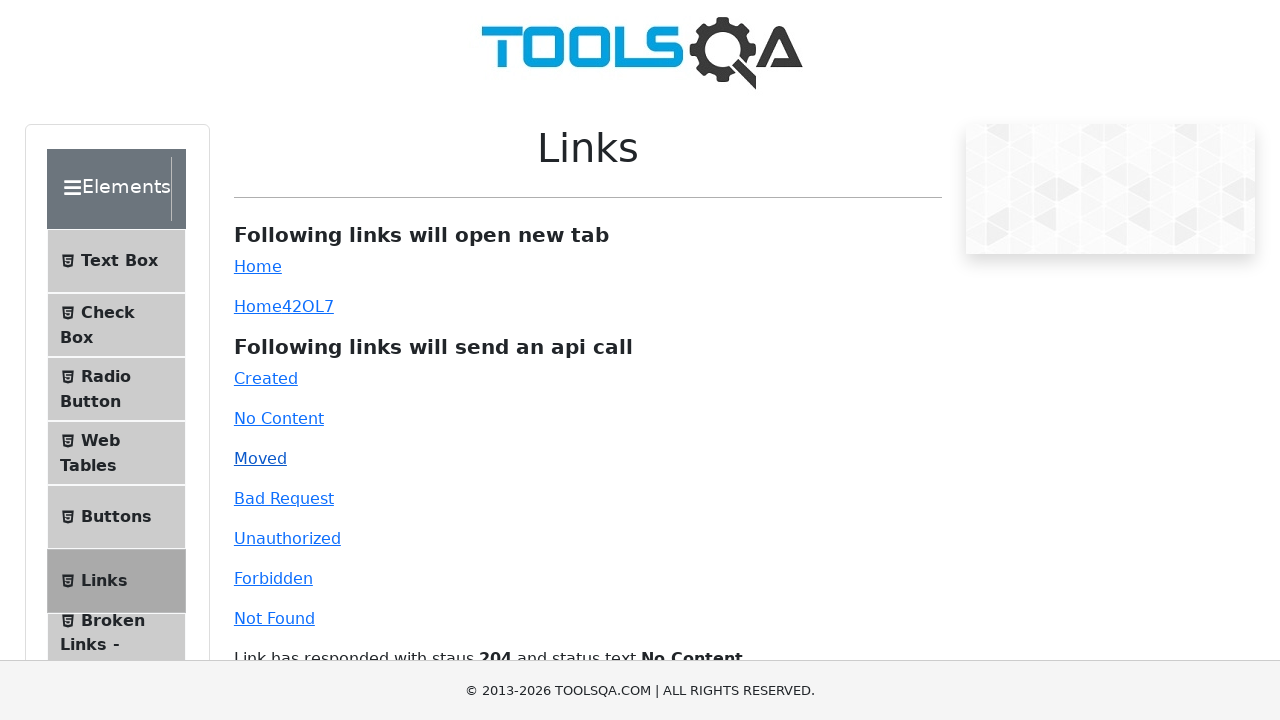

Clicked 'Bad Request' API link at (284, 498) on xpath=//a[@id='bad-request']
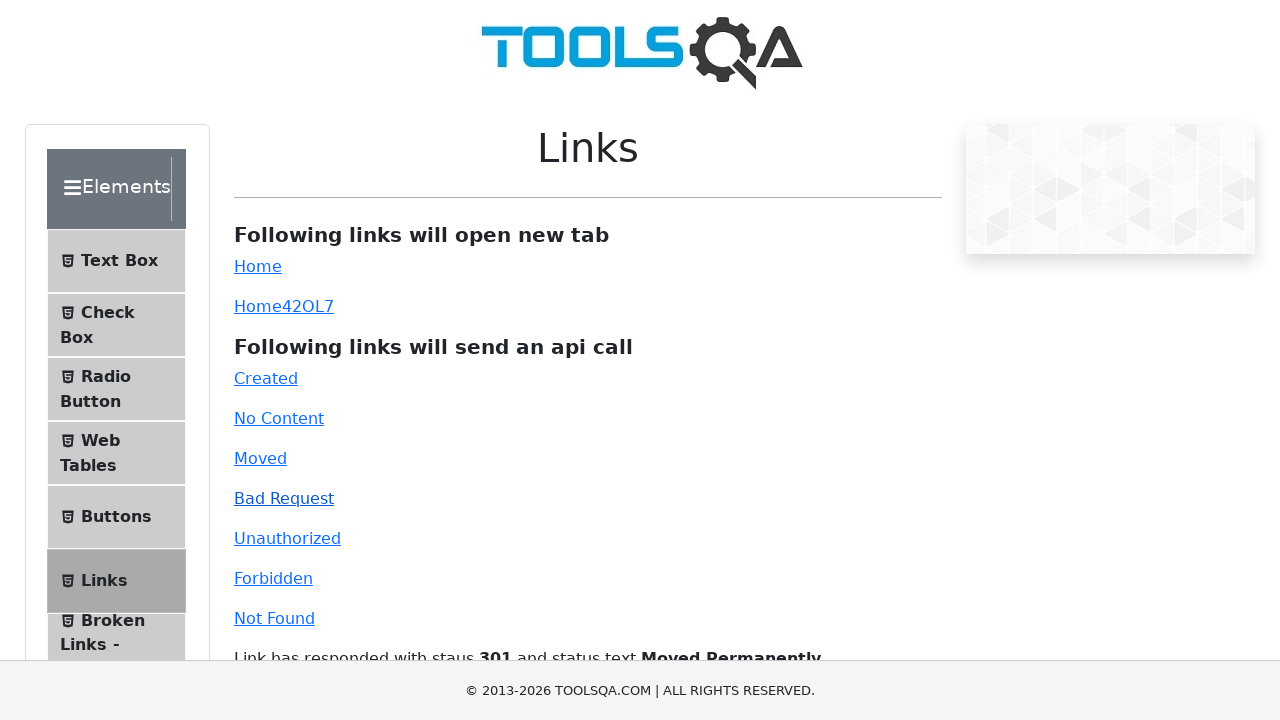

Clicked 'Unauthorized' API link at (287, 538) on xpath=//a[@id='unauthorized']
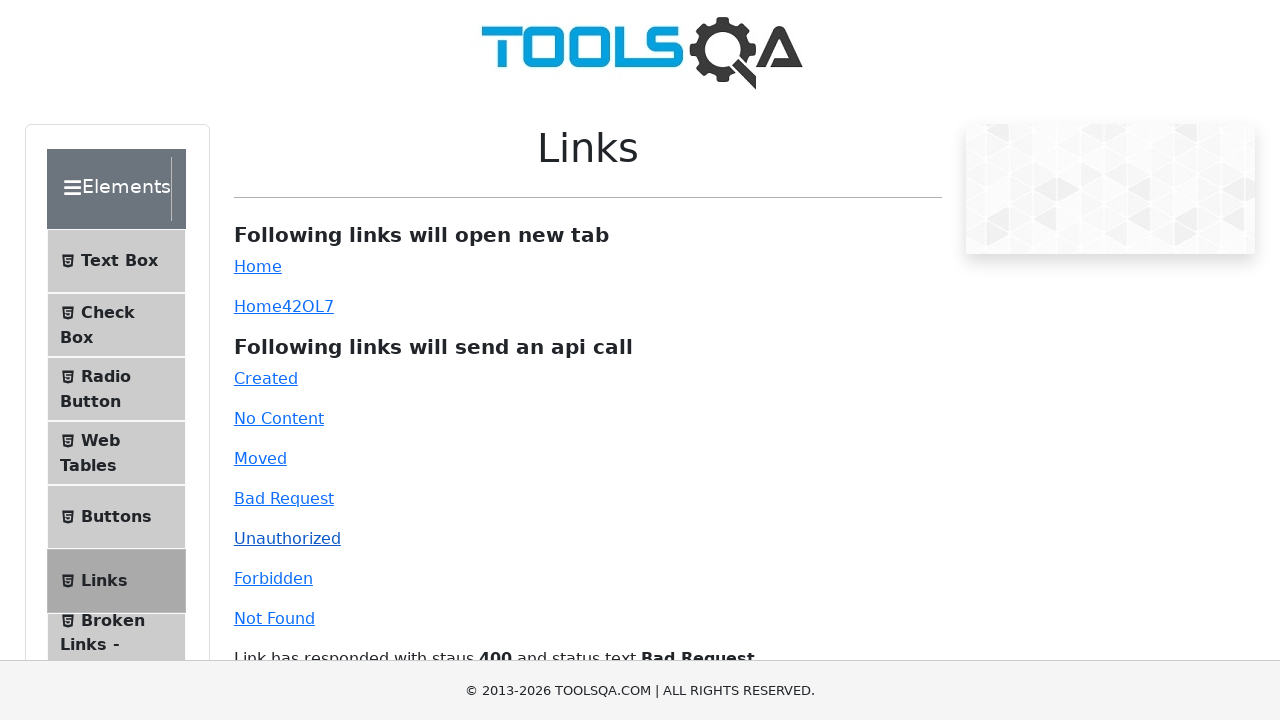

Clicked 'Forbidden' API link at (273, 578) on xpath=//a[@id='forbidden']
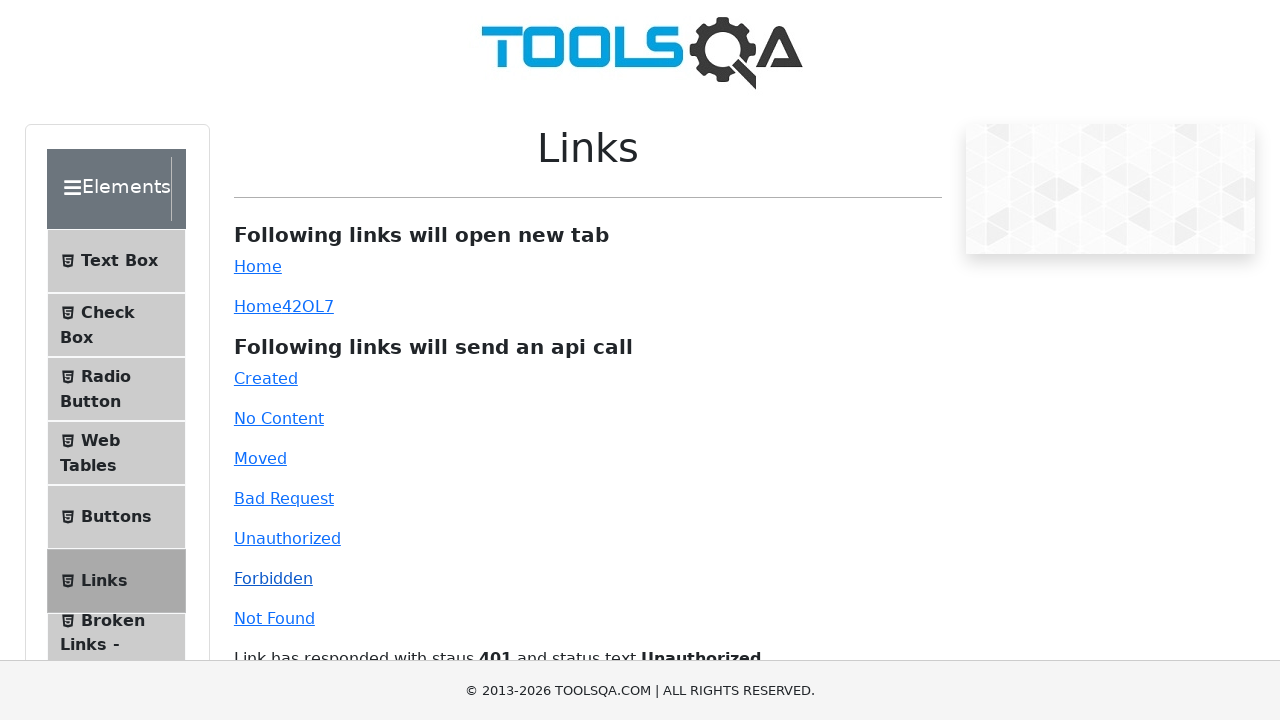

Clicked 'Invalid URL' API link at (274, 618) on xpath=//a[@id='invalid-url']
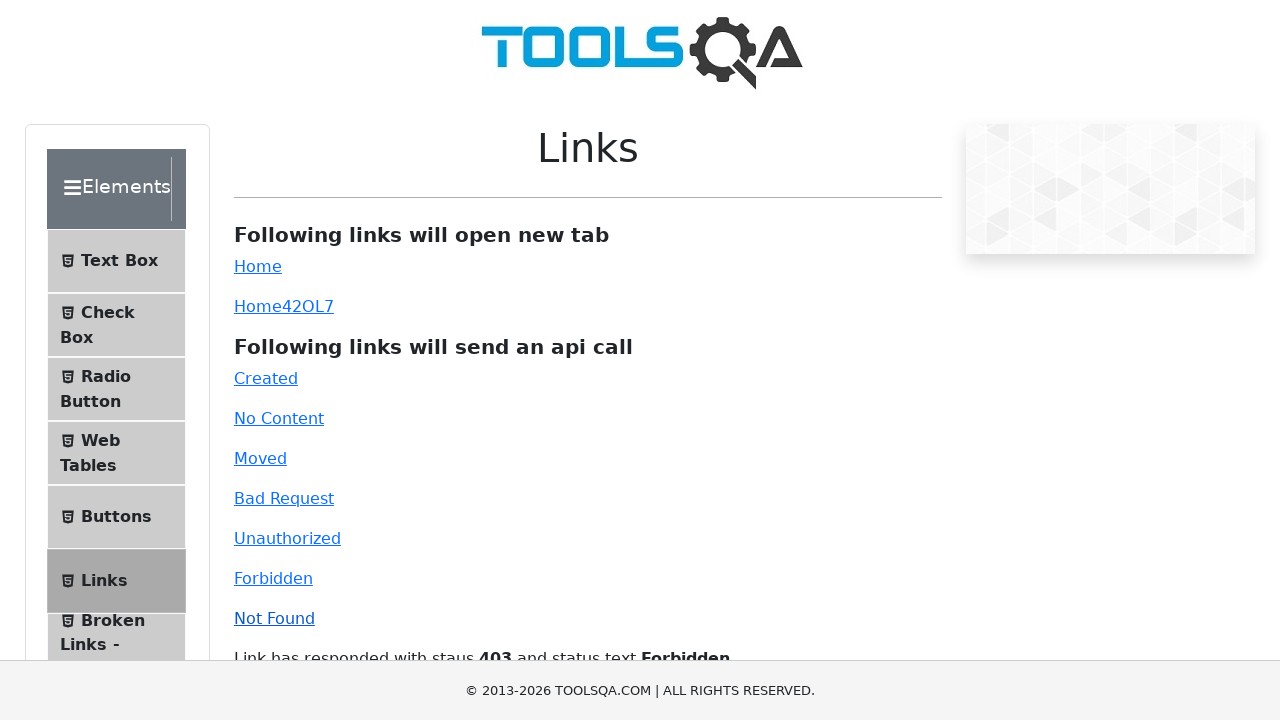

Clicked simple link that opens in new tab at (258, 266) on xpath=//a[@id='simpleLink']
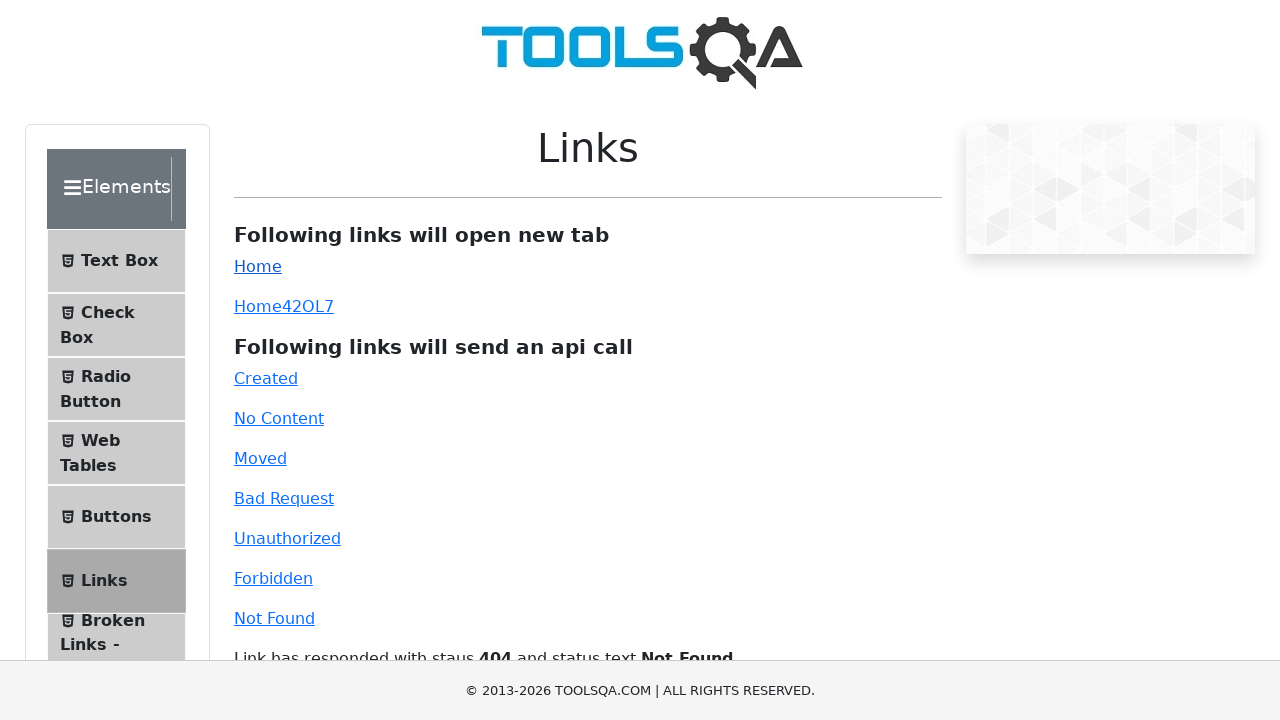

New tab with simple link loaded
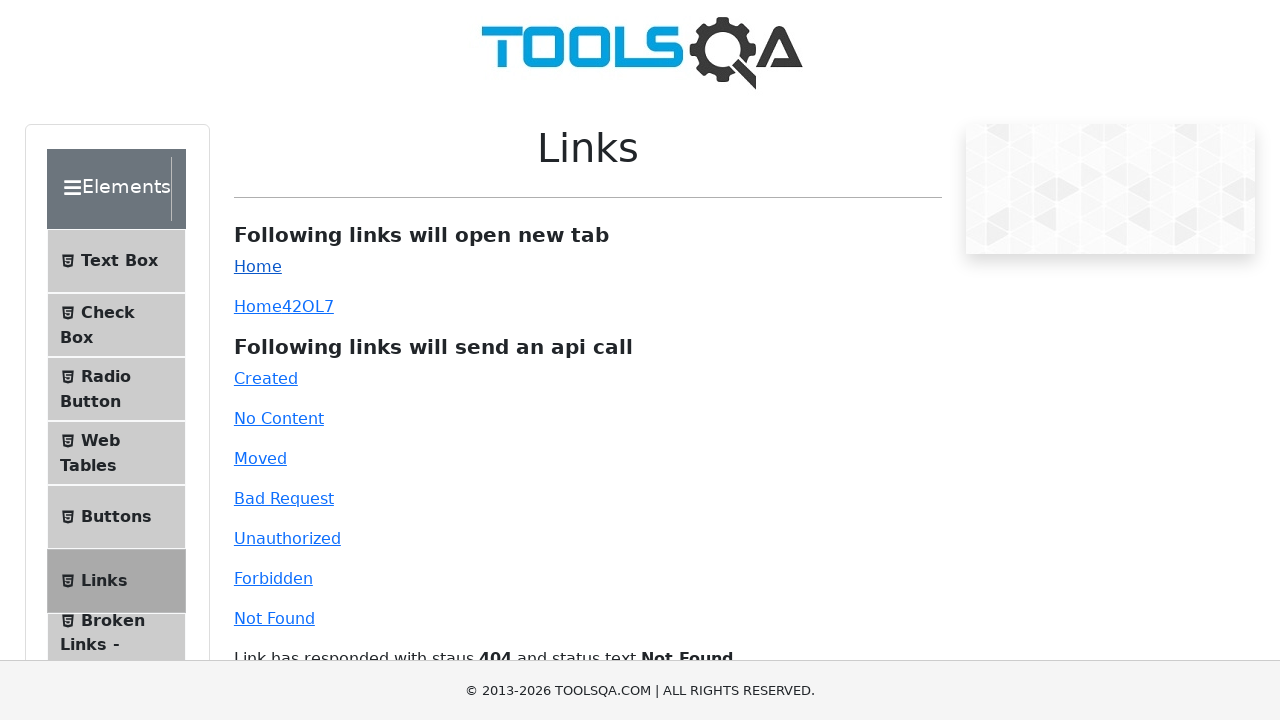

Clicked dynamic link that opens in new tab at (258, 306) on xpath=//a[@id='dynamicLink']
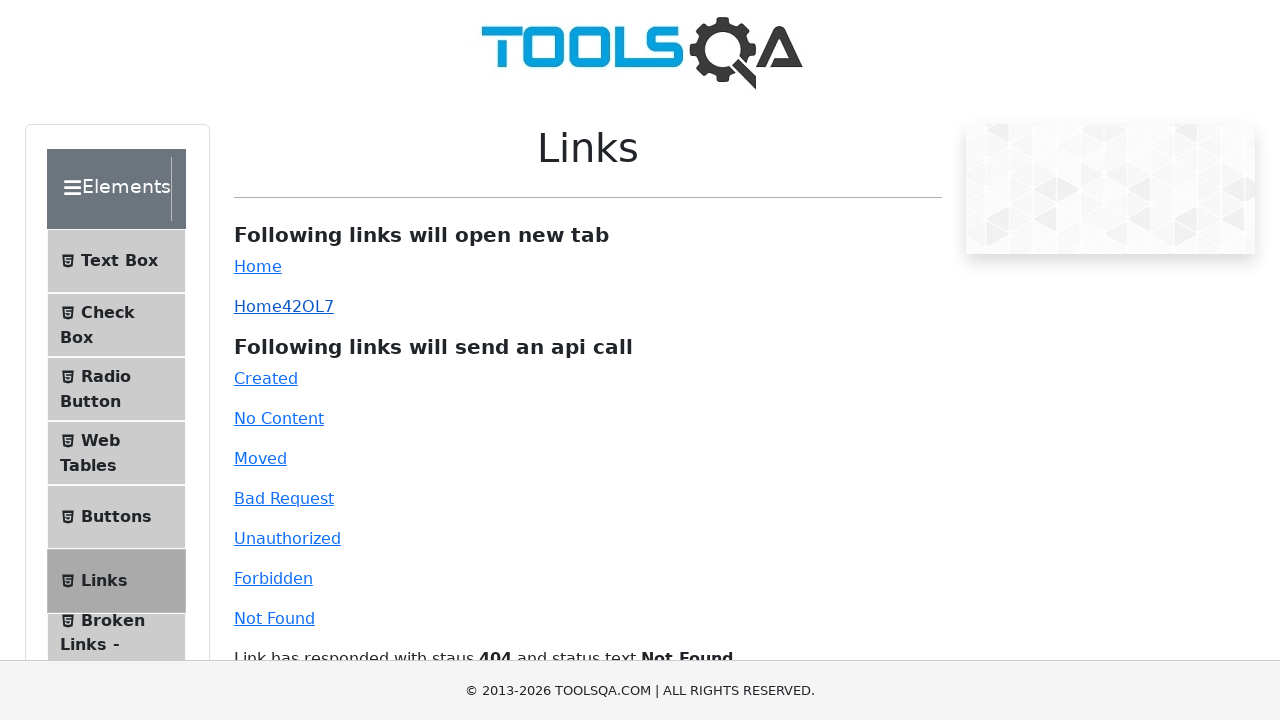

New tab with dynamic link loaded
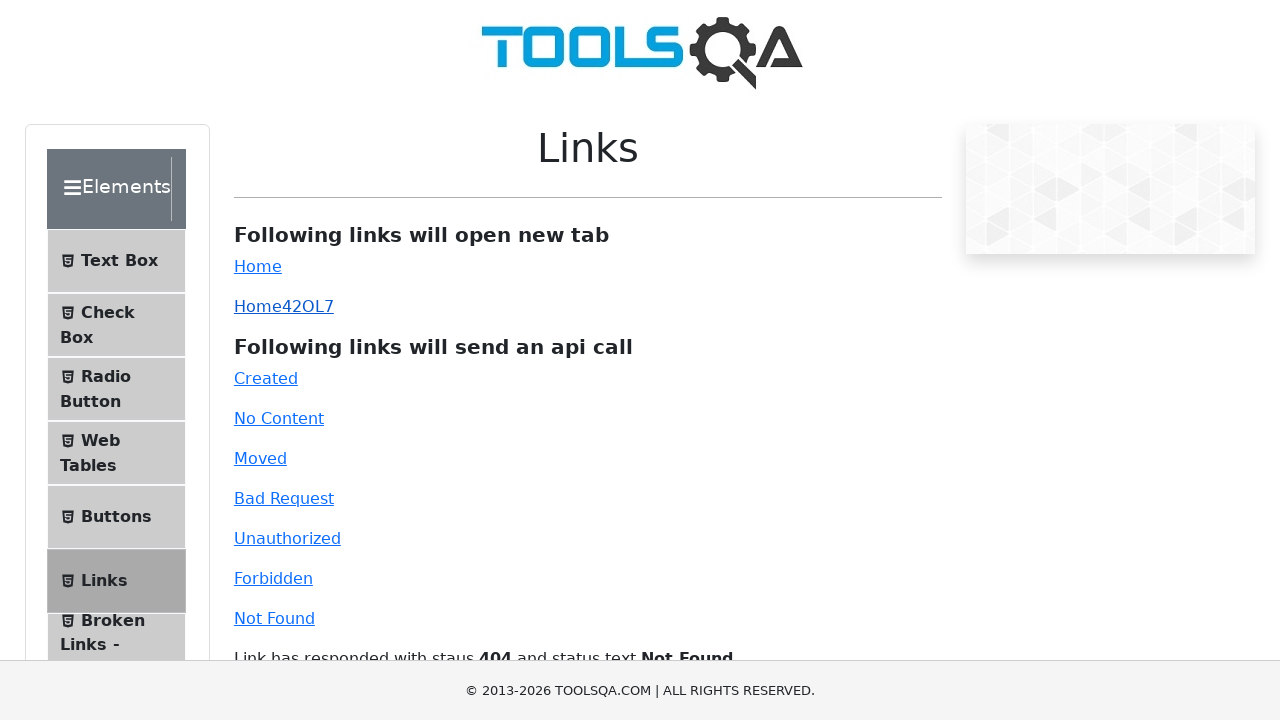

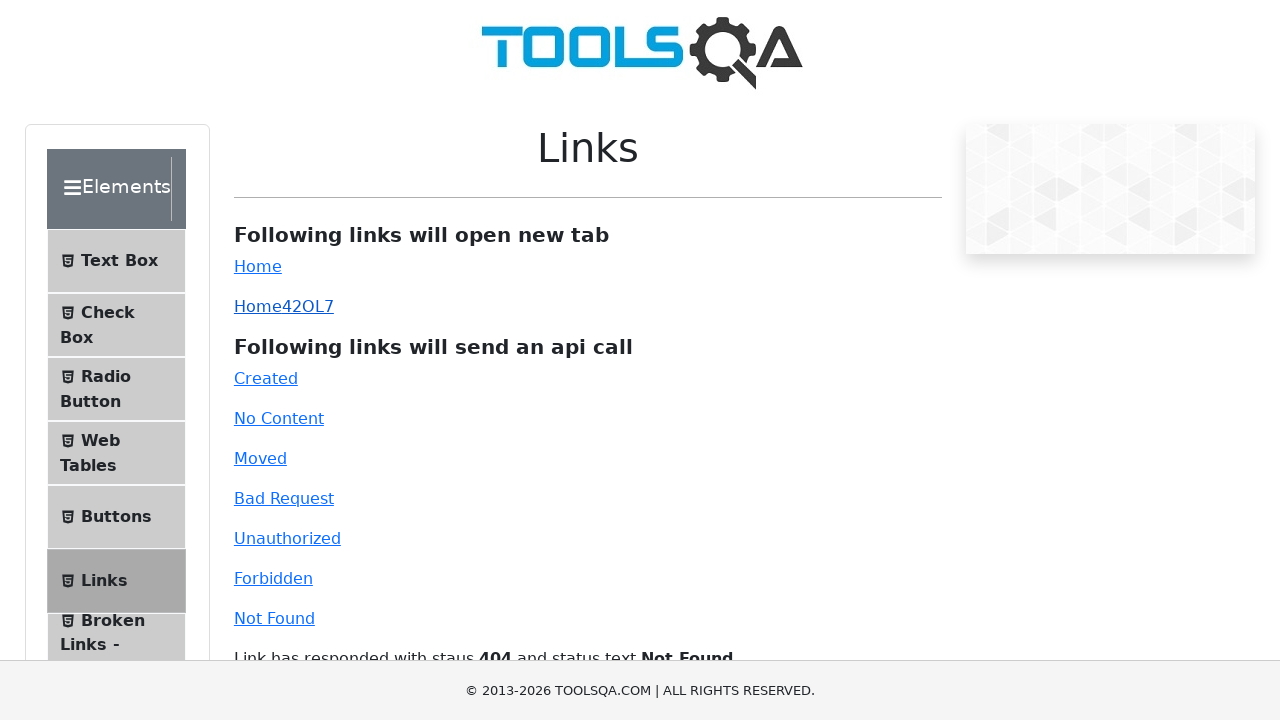